Tests browser window management methods by navigating to a page and cycling through minimize, maximize, and fullscreen states while verifying window position and size.

Starting URL: https://www.techproeducation.com/

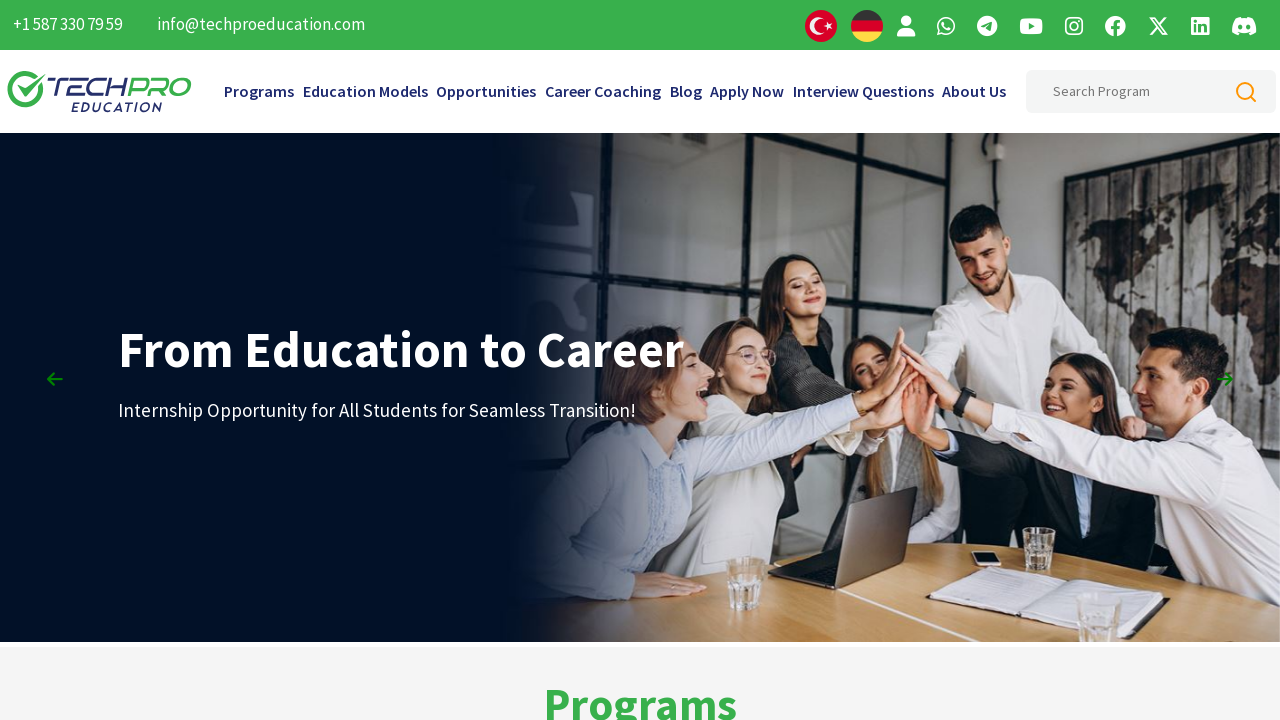

Retrieved initial viewport size
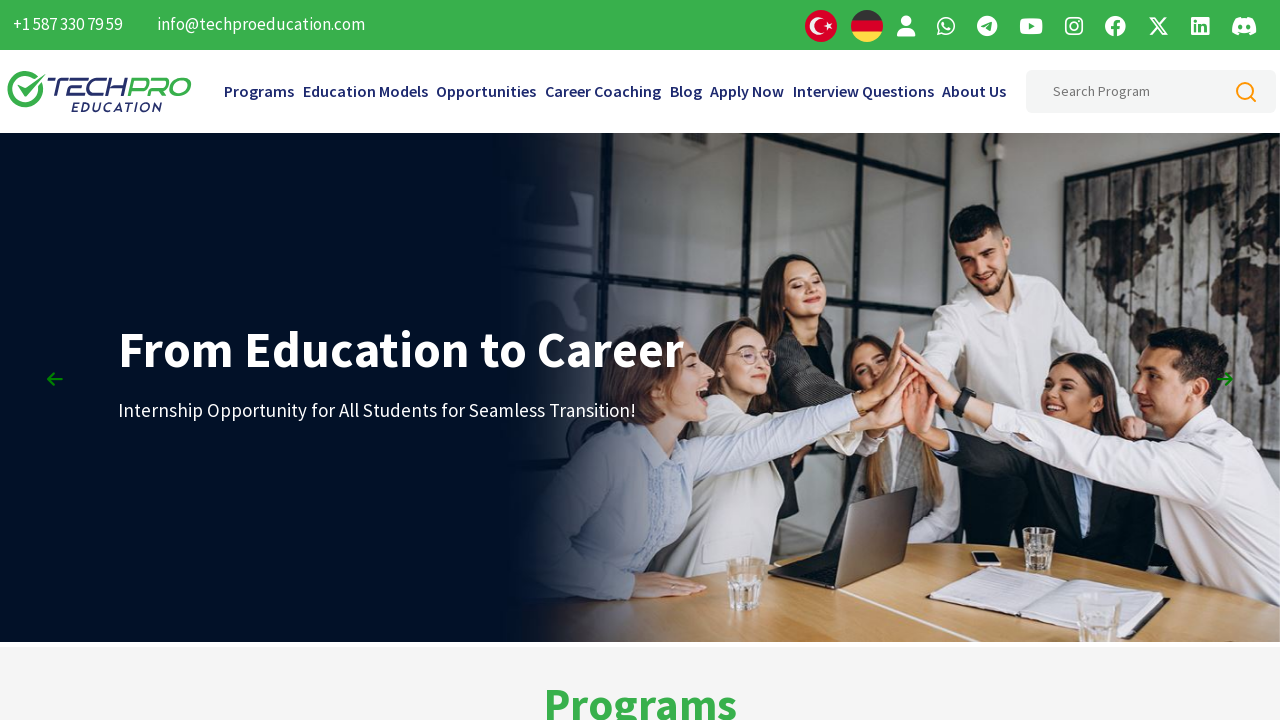

Waited 3 seconds before window management operations
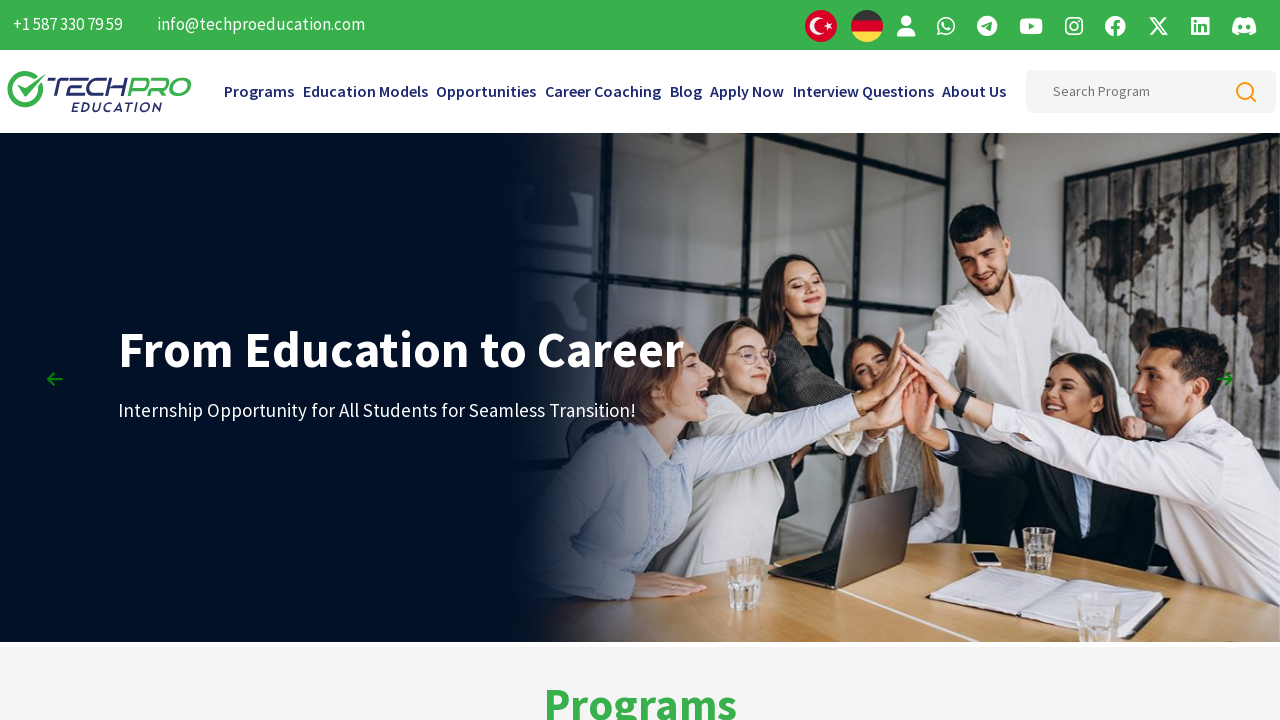

Set viewport to maximized size (1920x1080)
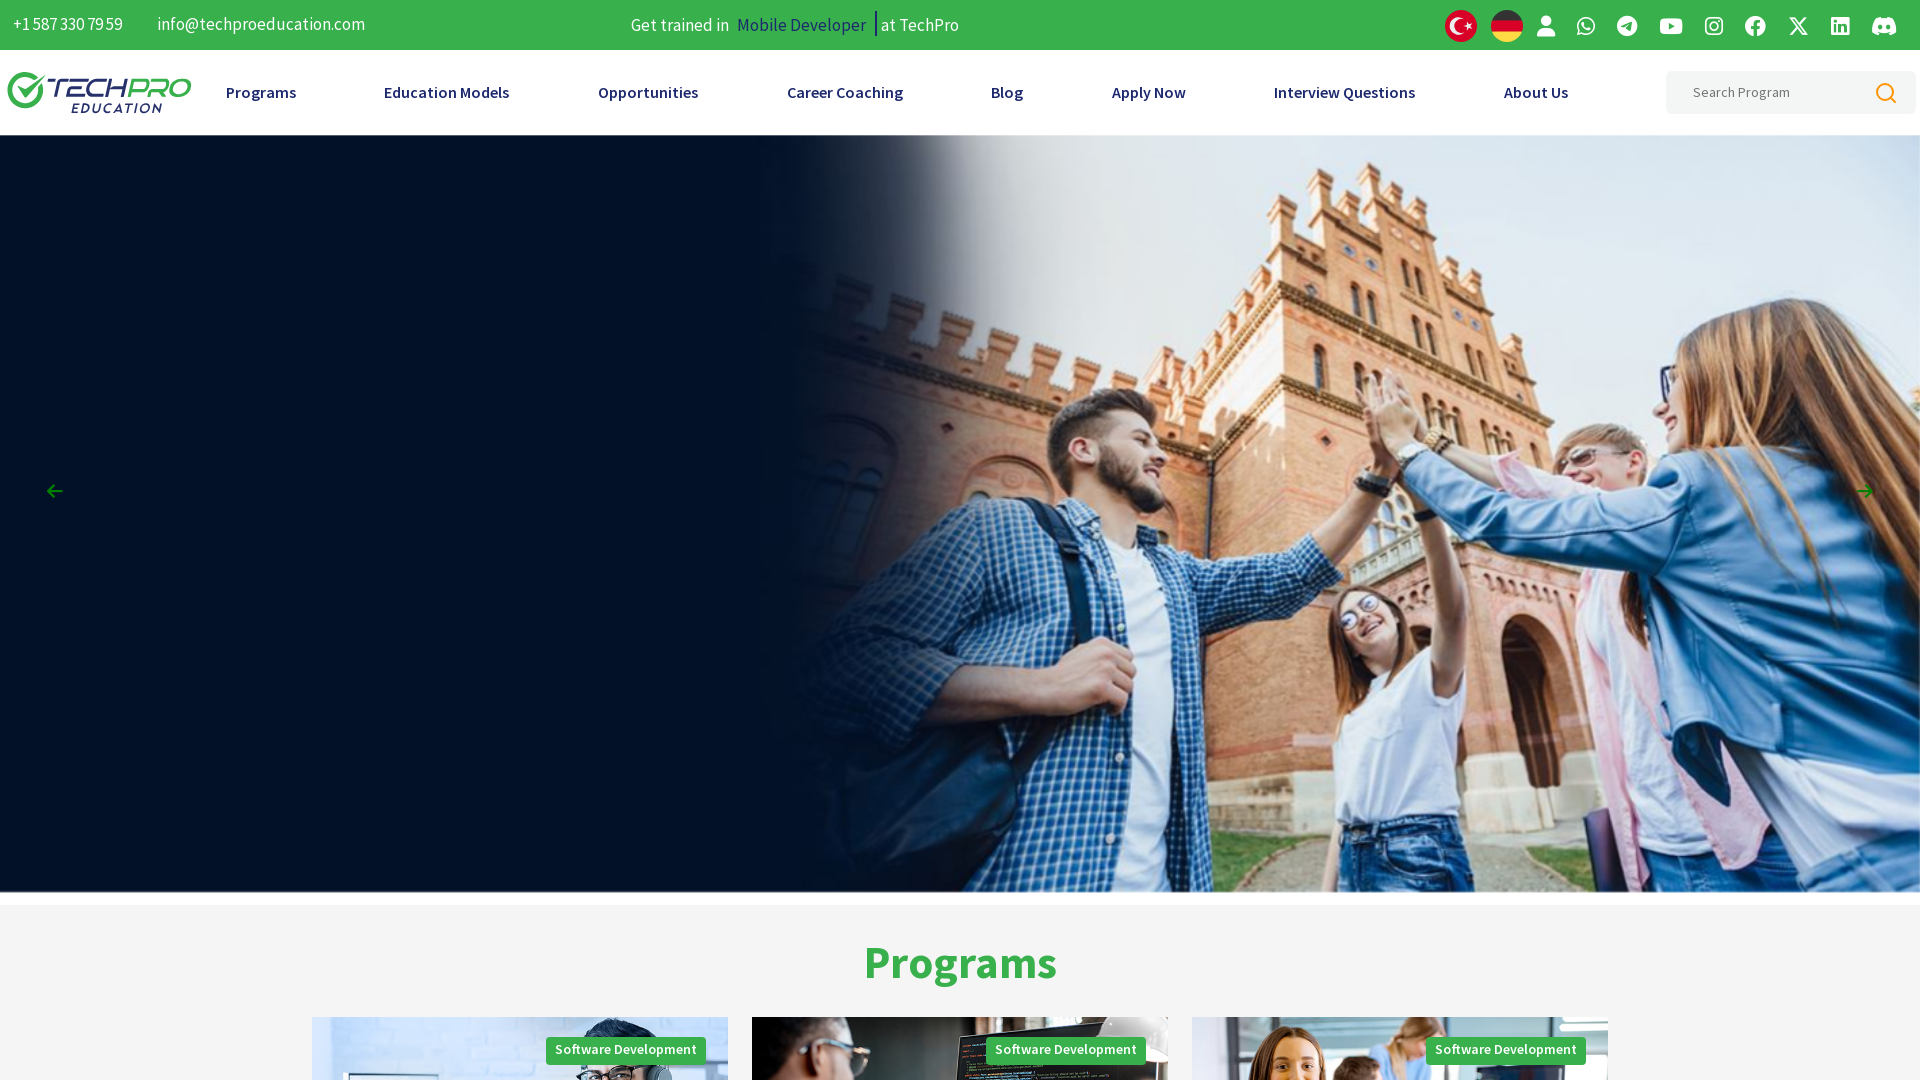

Retrieved maximized viewport size
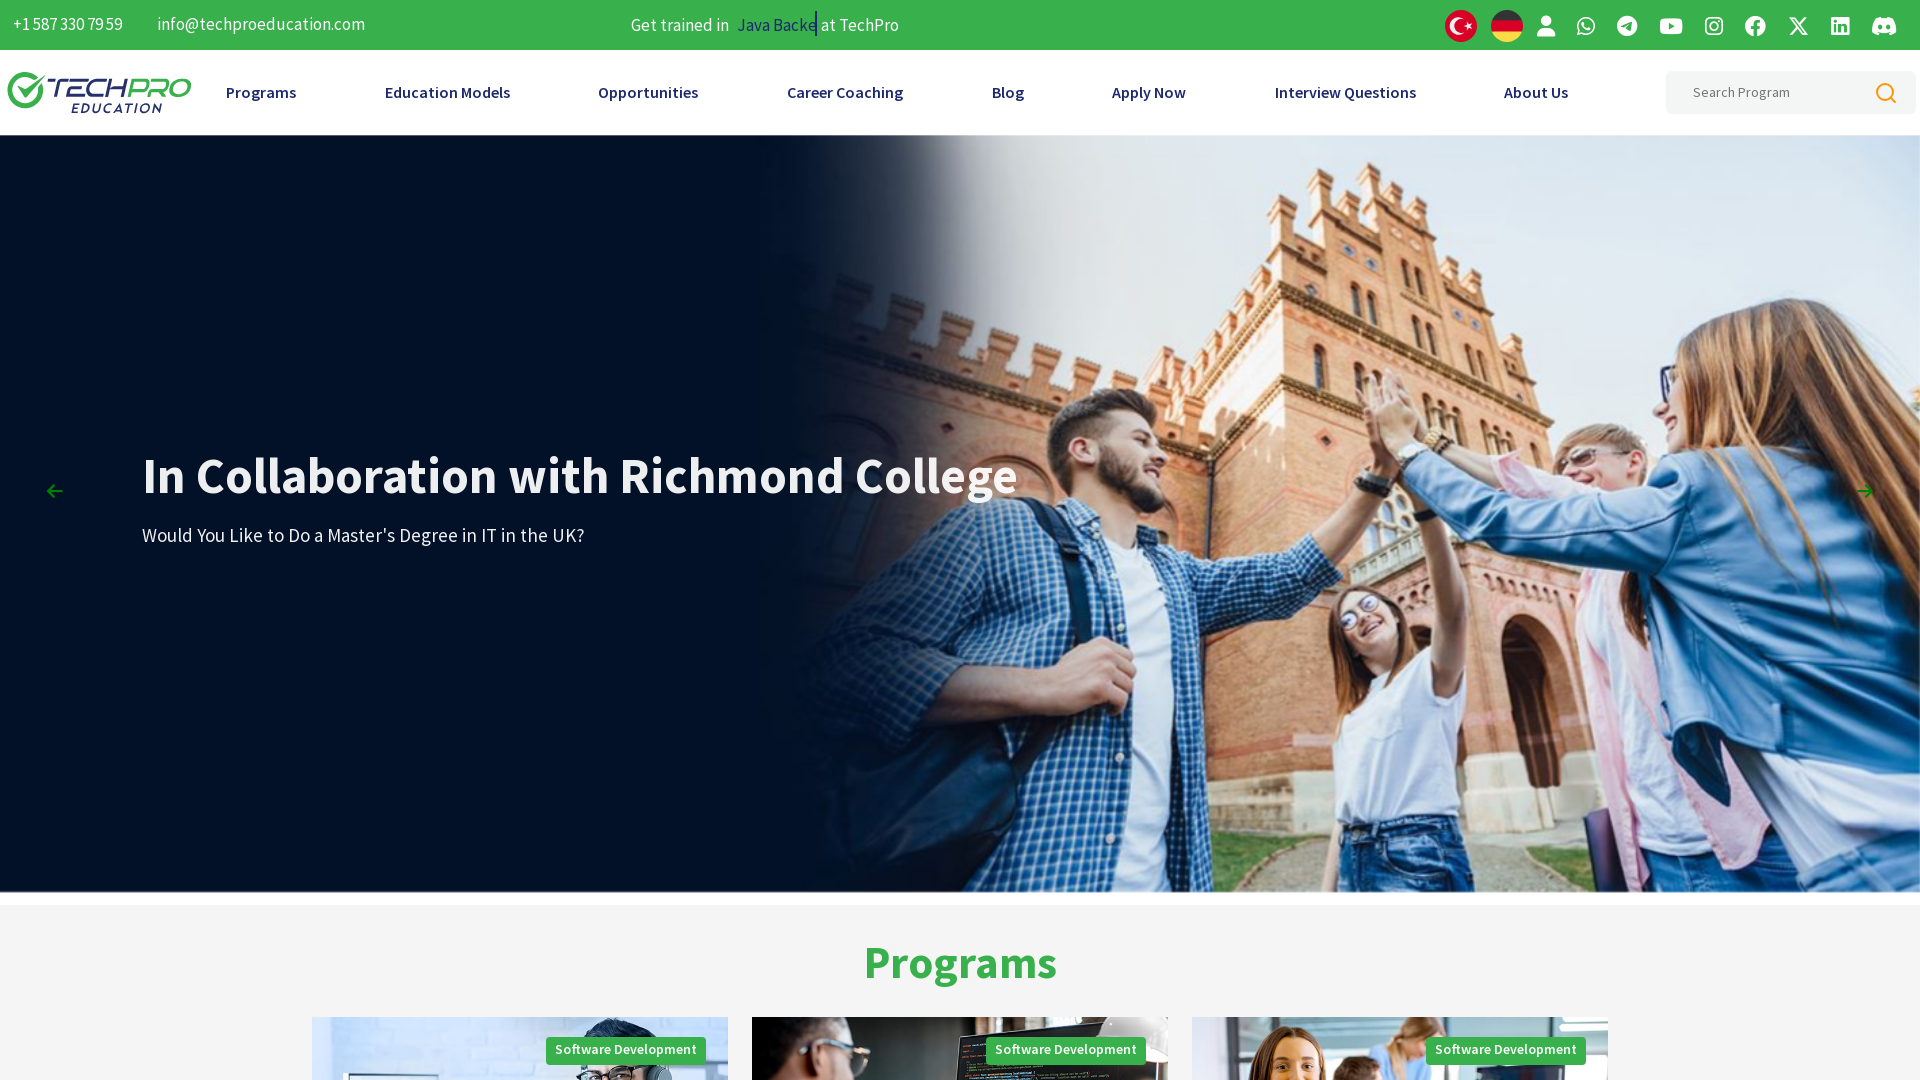

Waited 3 seconds after maximizing window
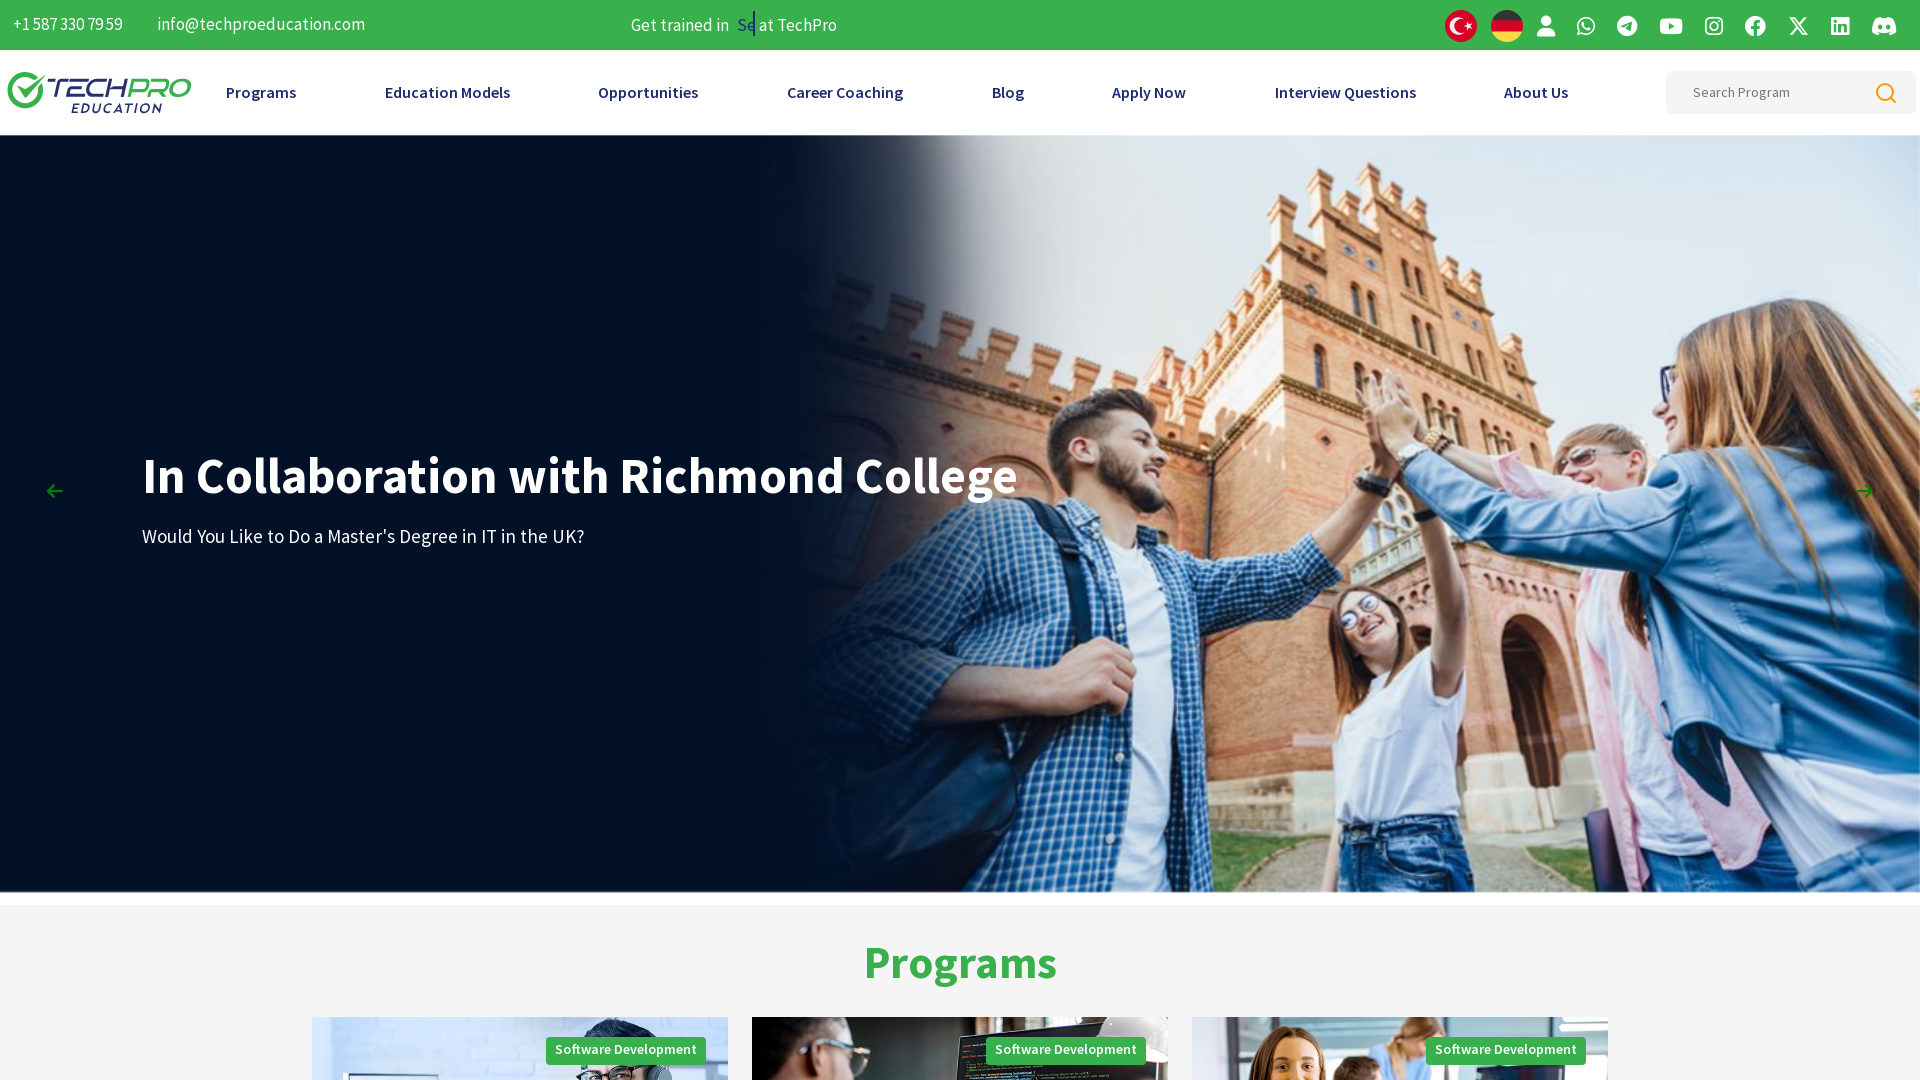

Set viewport to fullscreen mode (1920x1080)
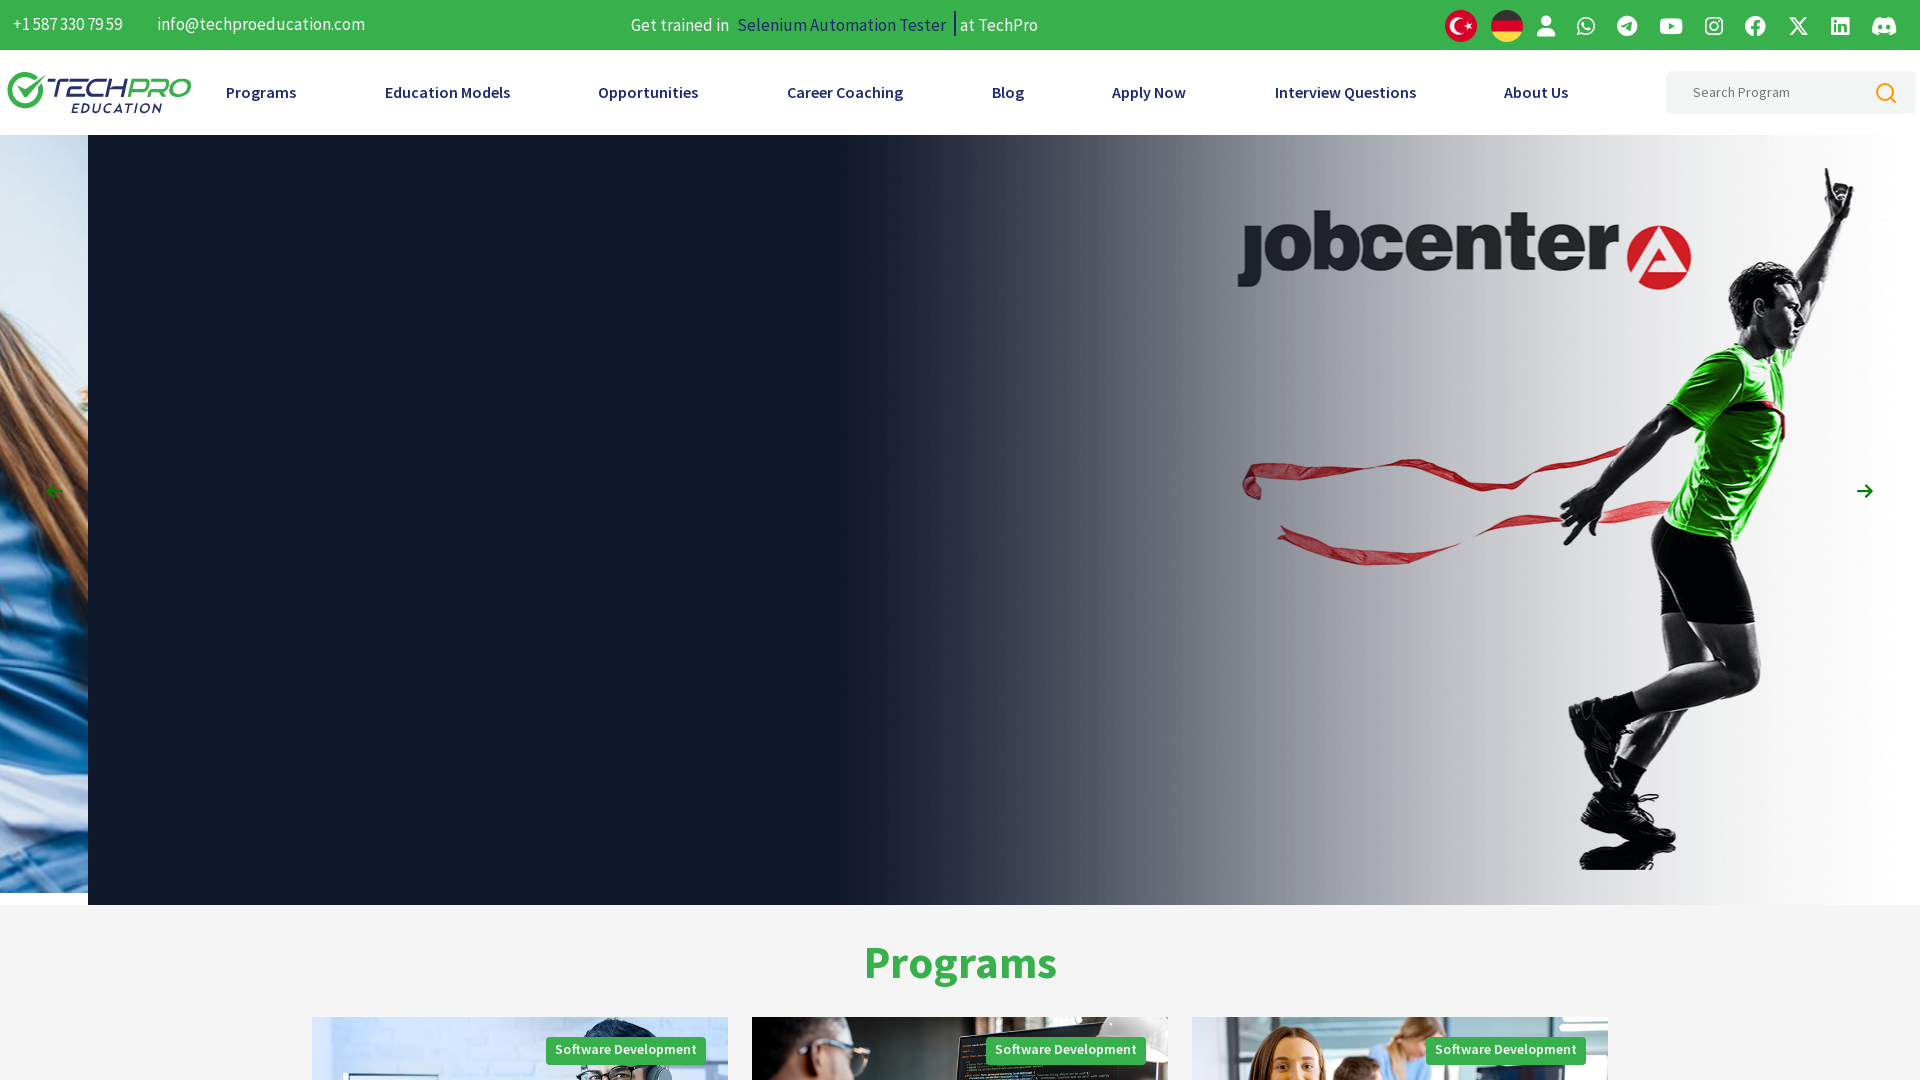

Retrieved fullscreen viewport size
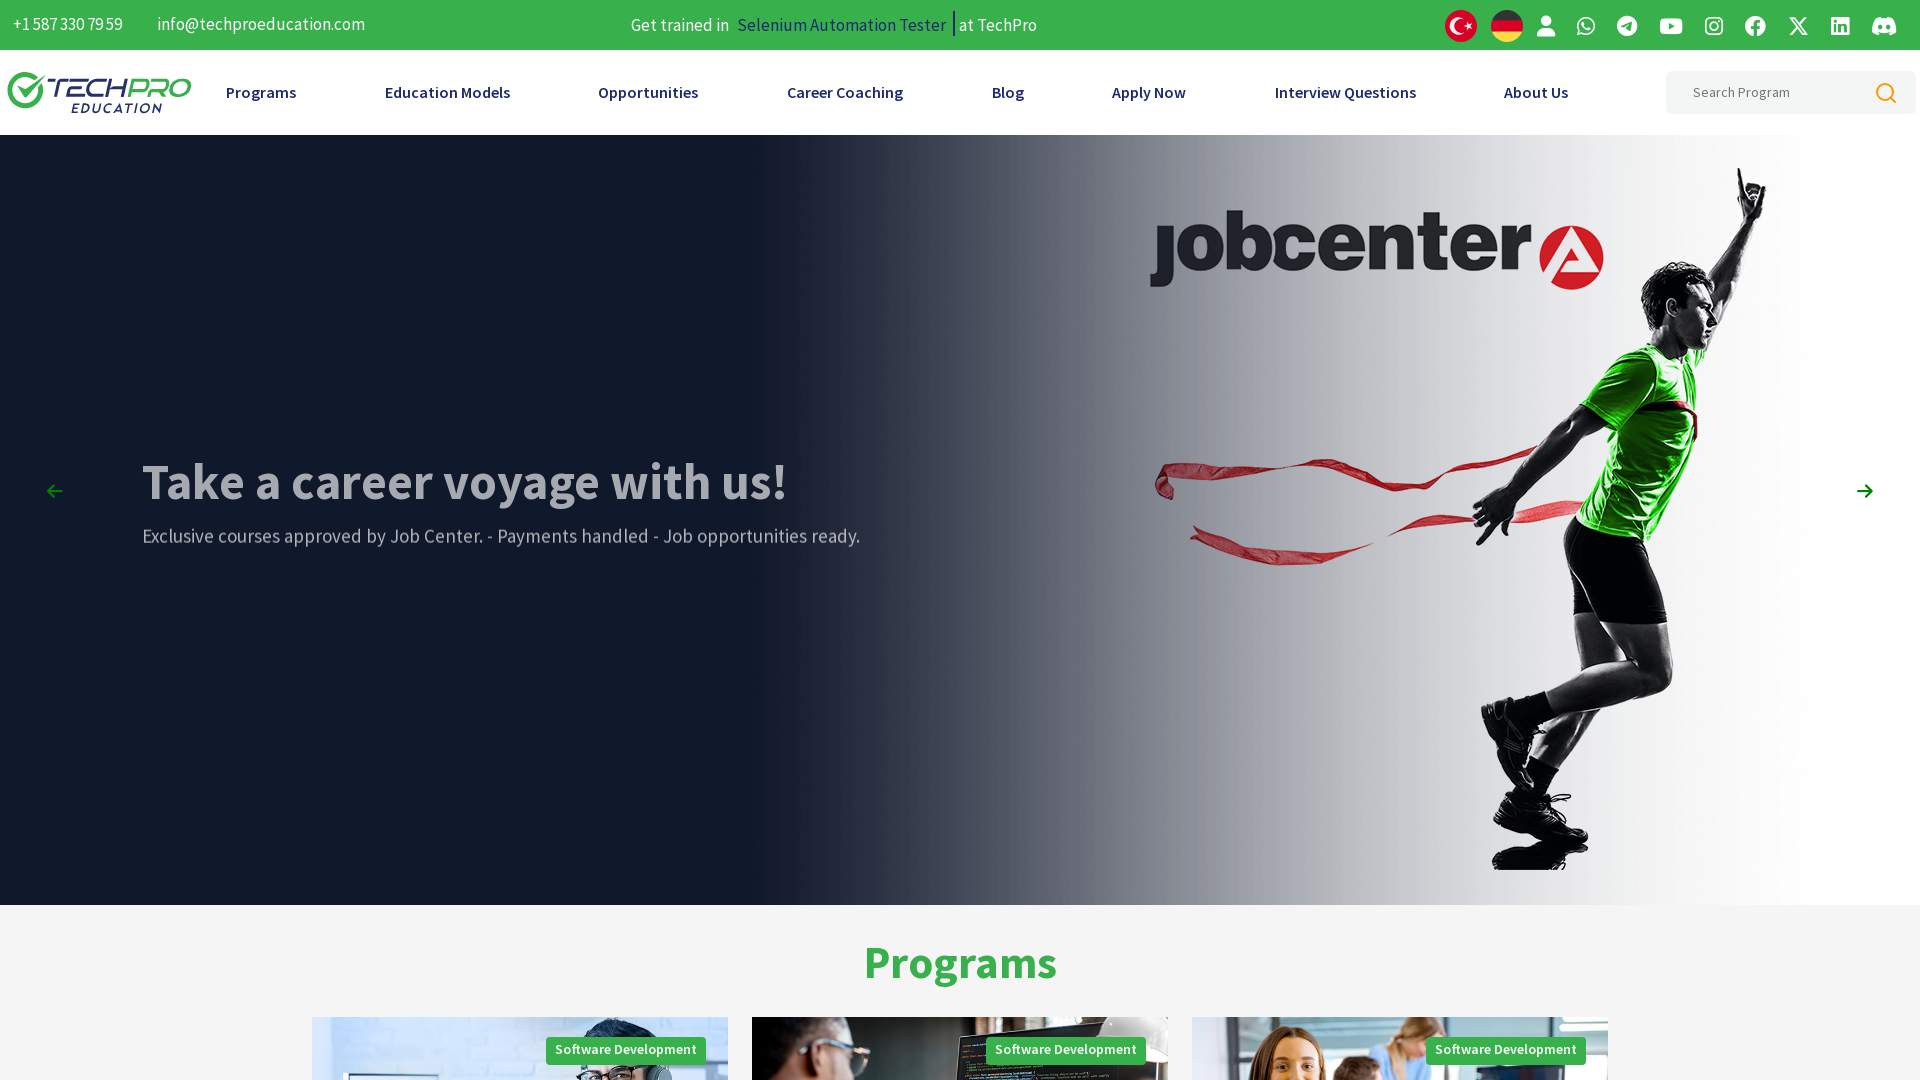

Waited 3 seconds after fullscreen operation
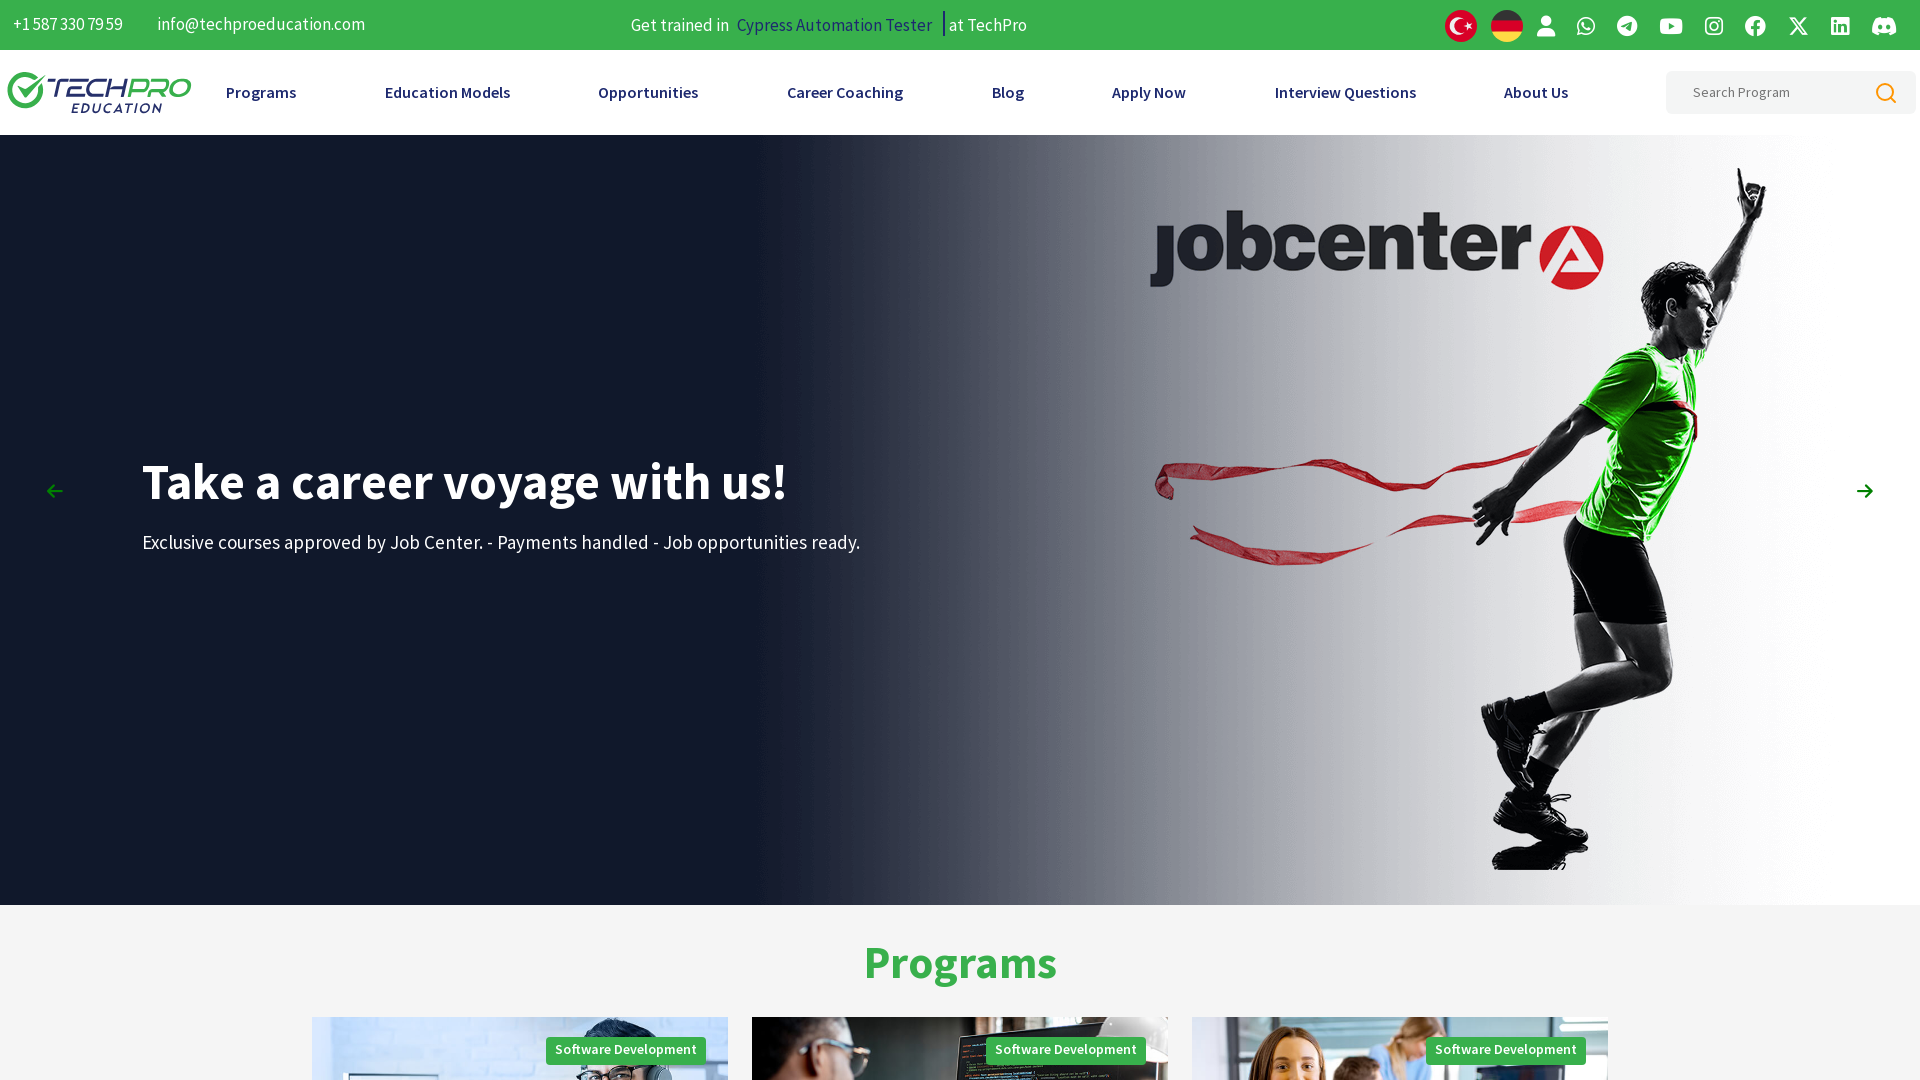

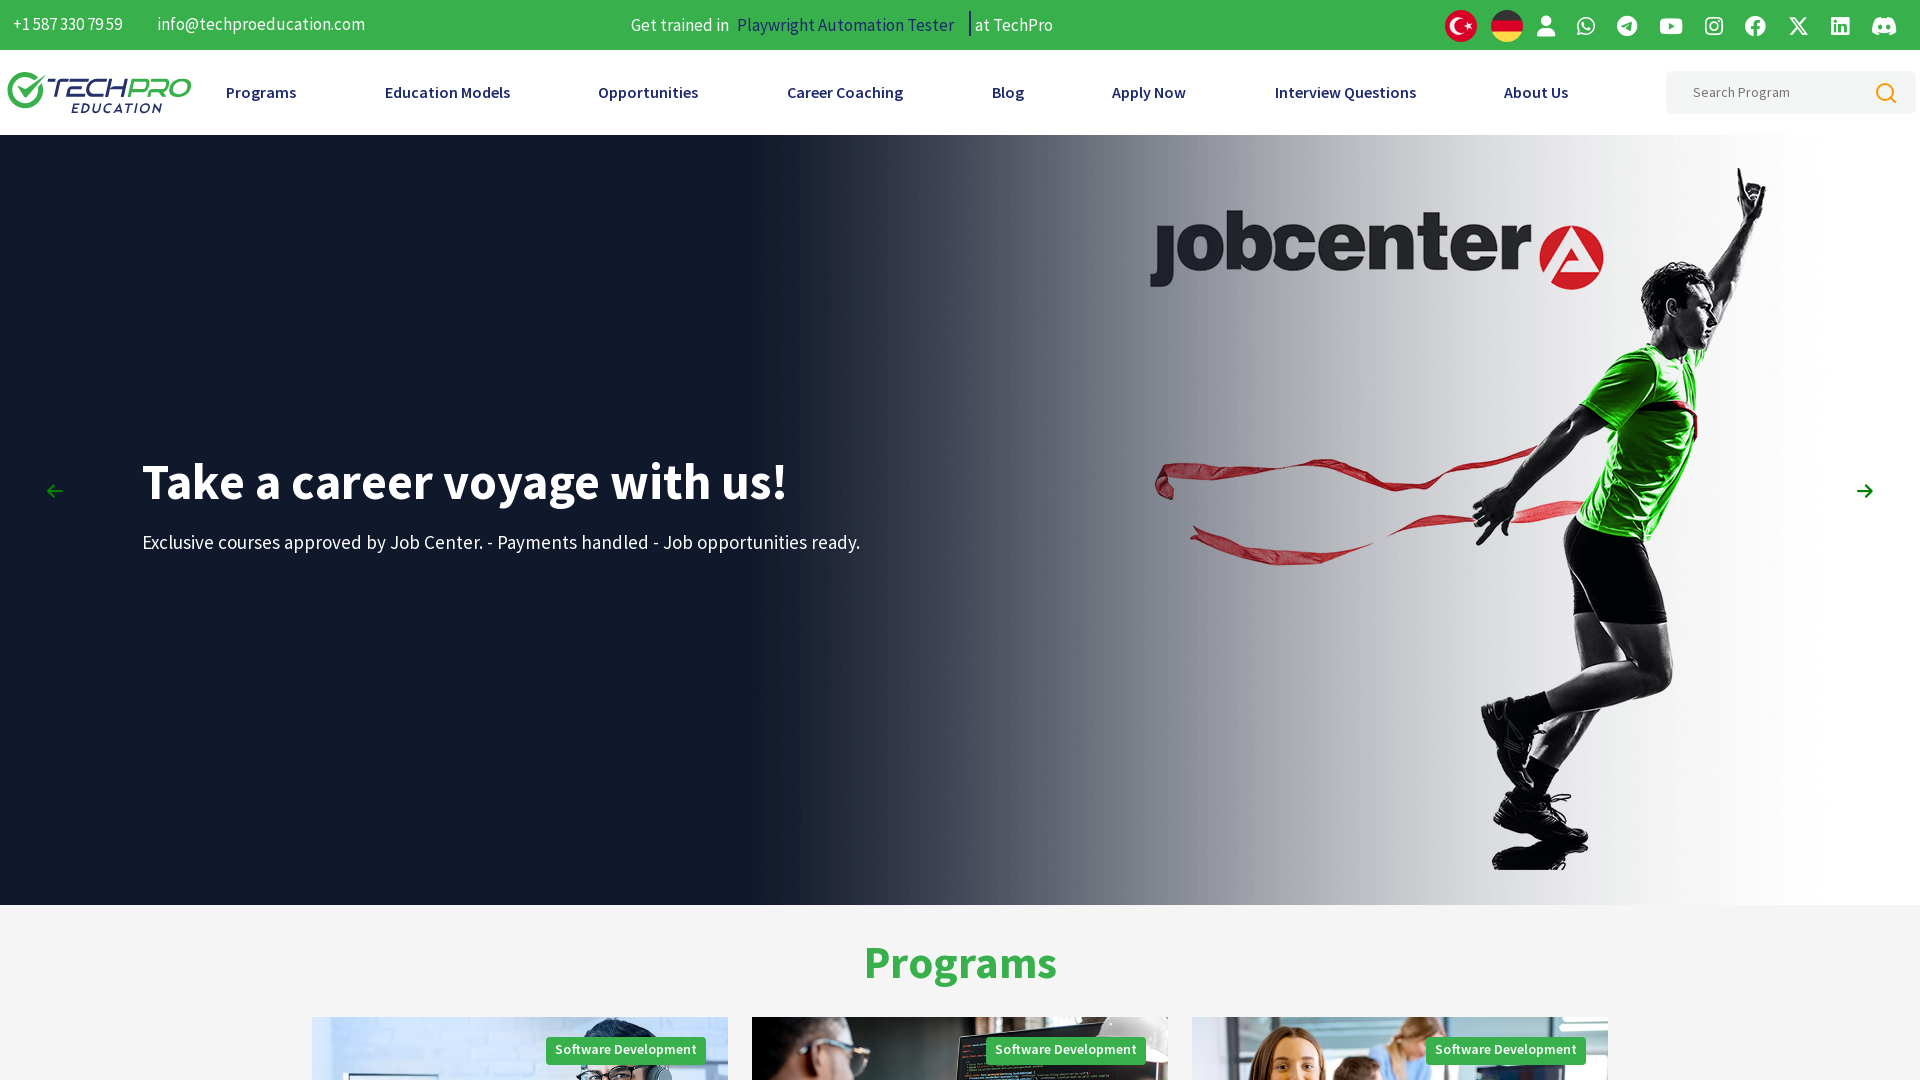